Navigates to an automation practice page, scrolls the window and a table element, then reads table cell values to verify the table content is accessible

Starting URL: https://rahulshettyacademy.com/AutomationPractice/

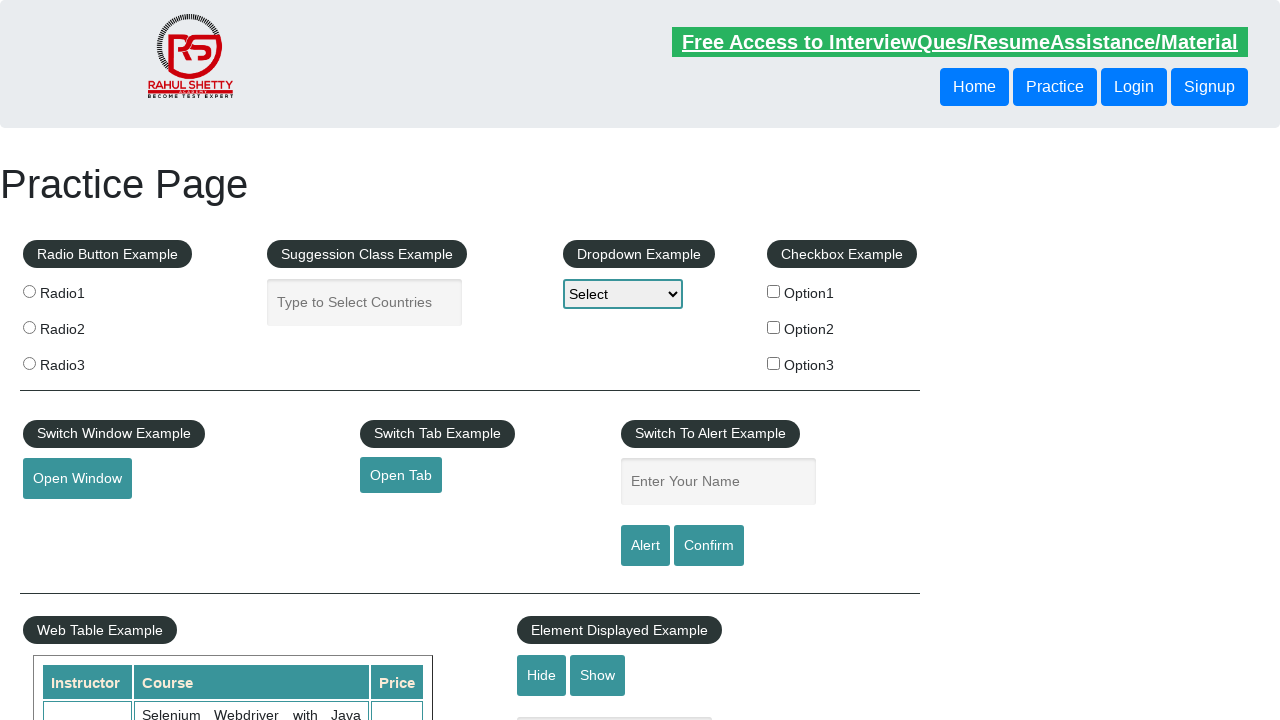

Scrolled window down 500 pixels
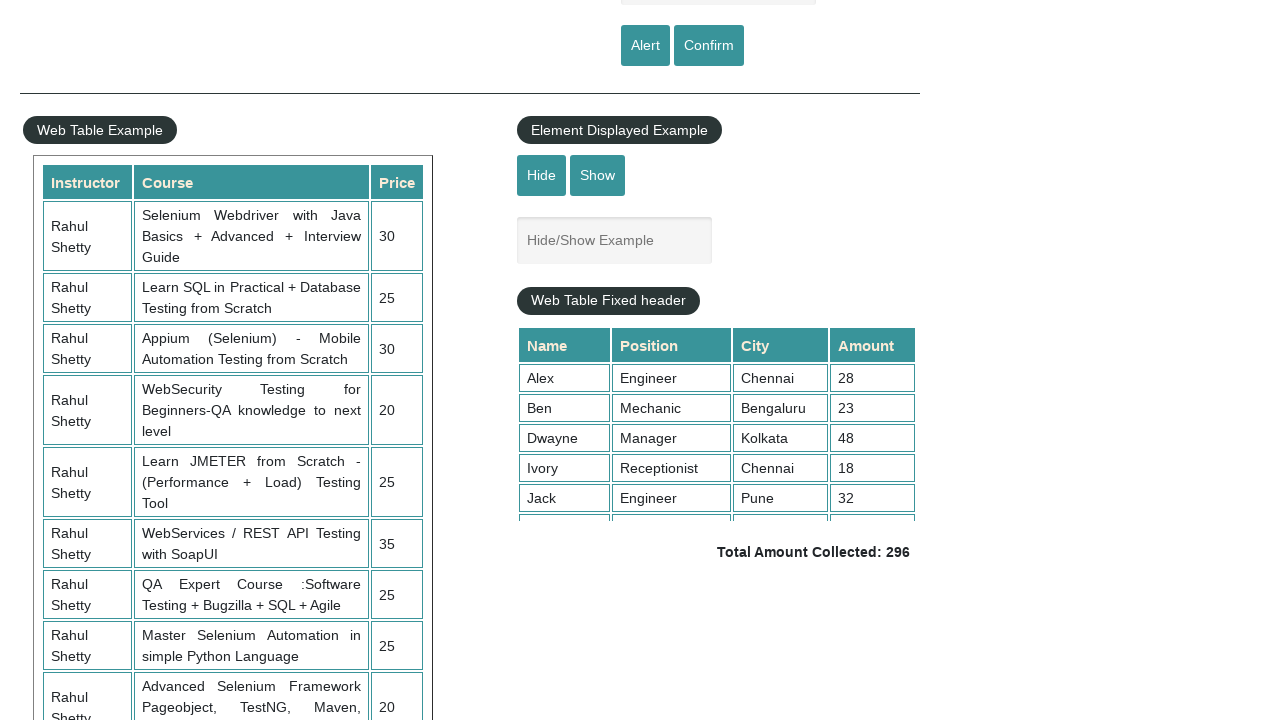

Waited 1 second for scroll animation to complete
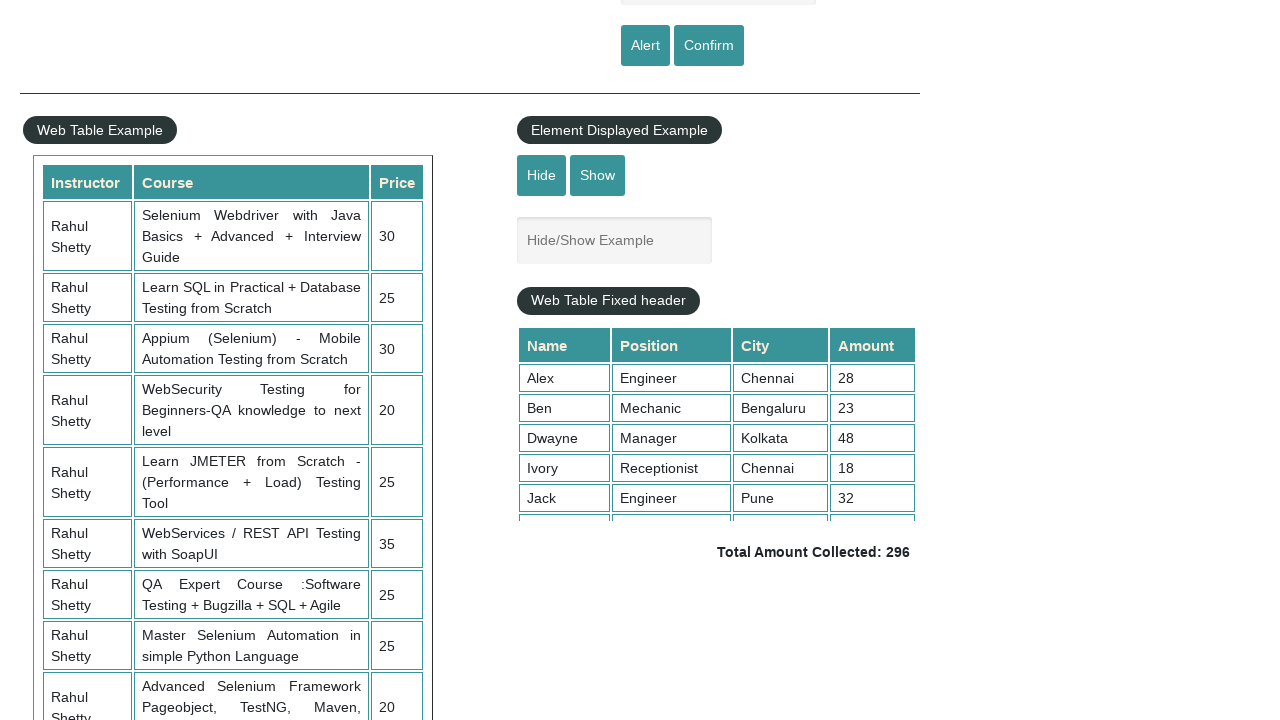

Scrolled table element down to access more rows
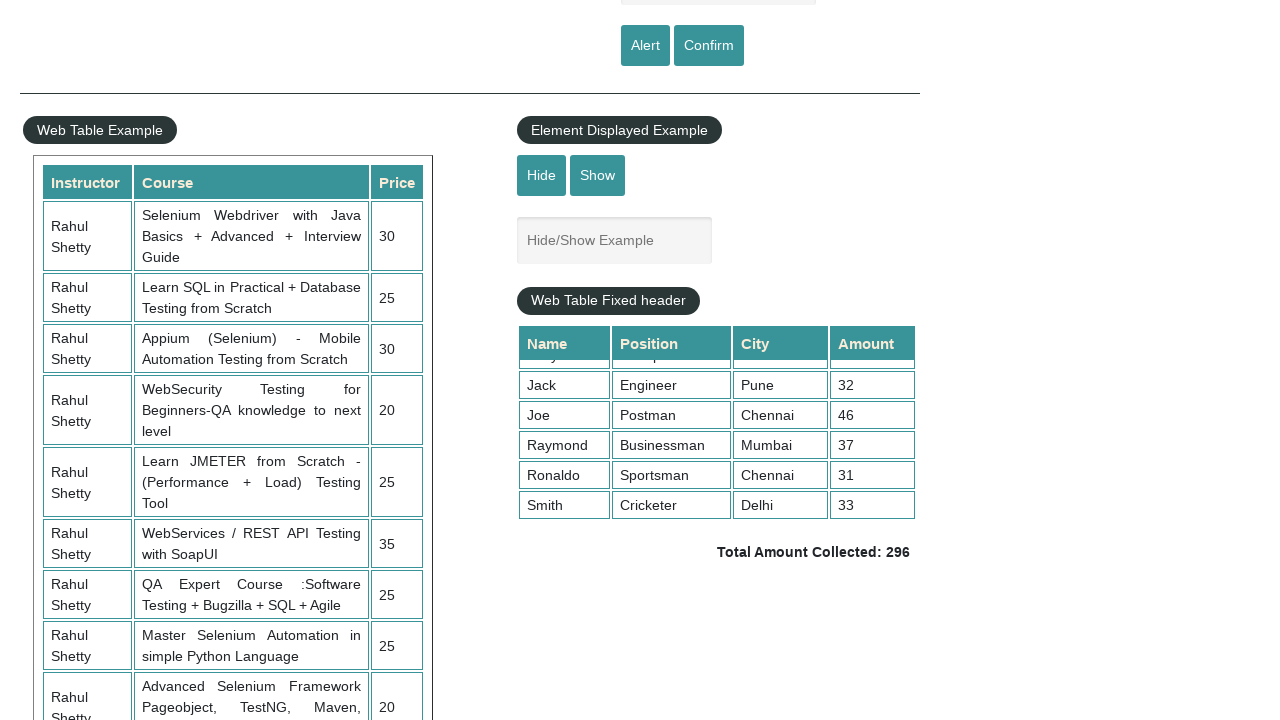

Verified table cell content is now visible
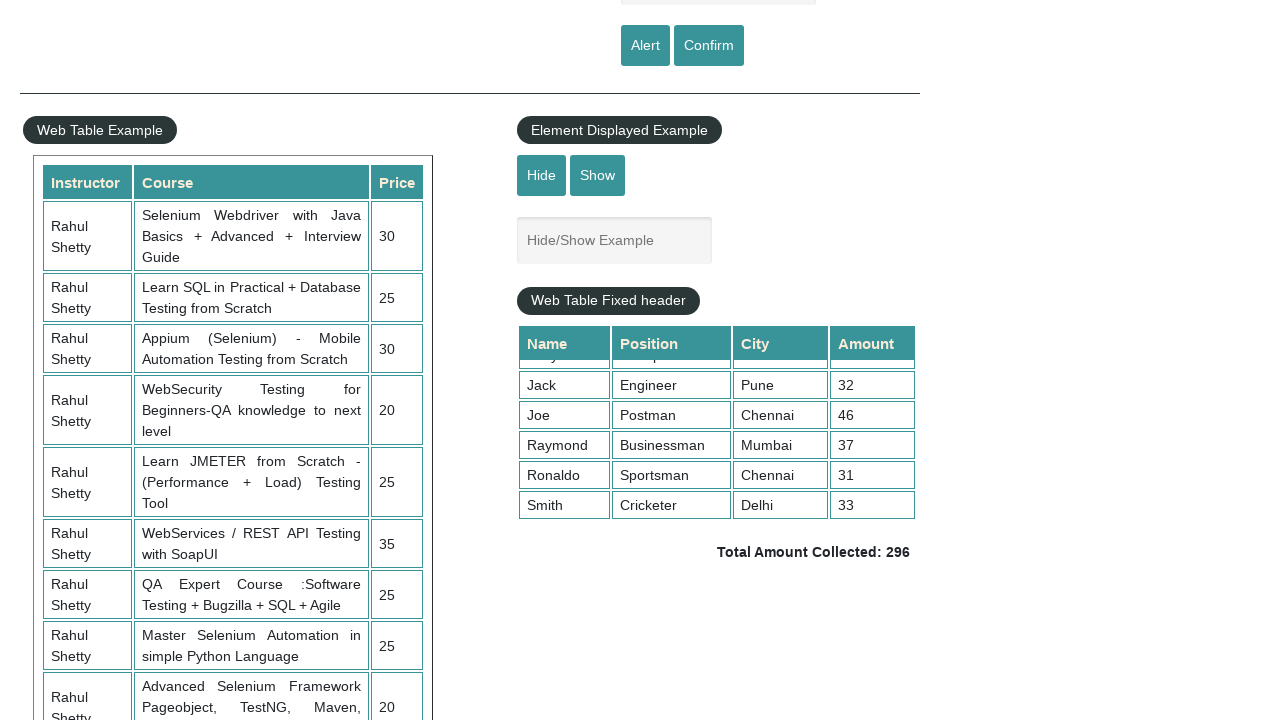

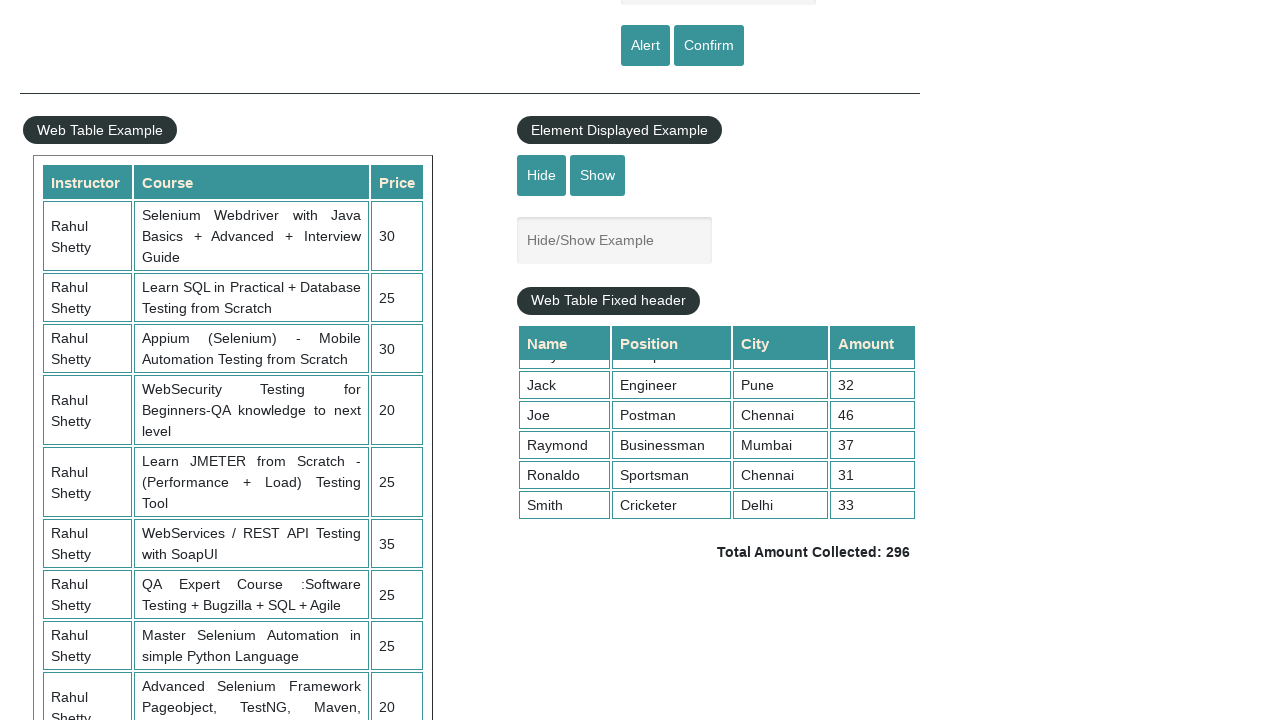